Tests slider functionality by setting a slider value using JavaScript execution and verifying the slider element is present on the page

Starting URL: https://demoqa.com/slider

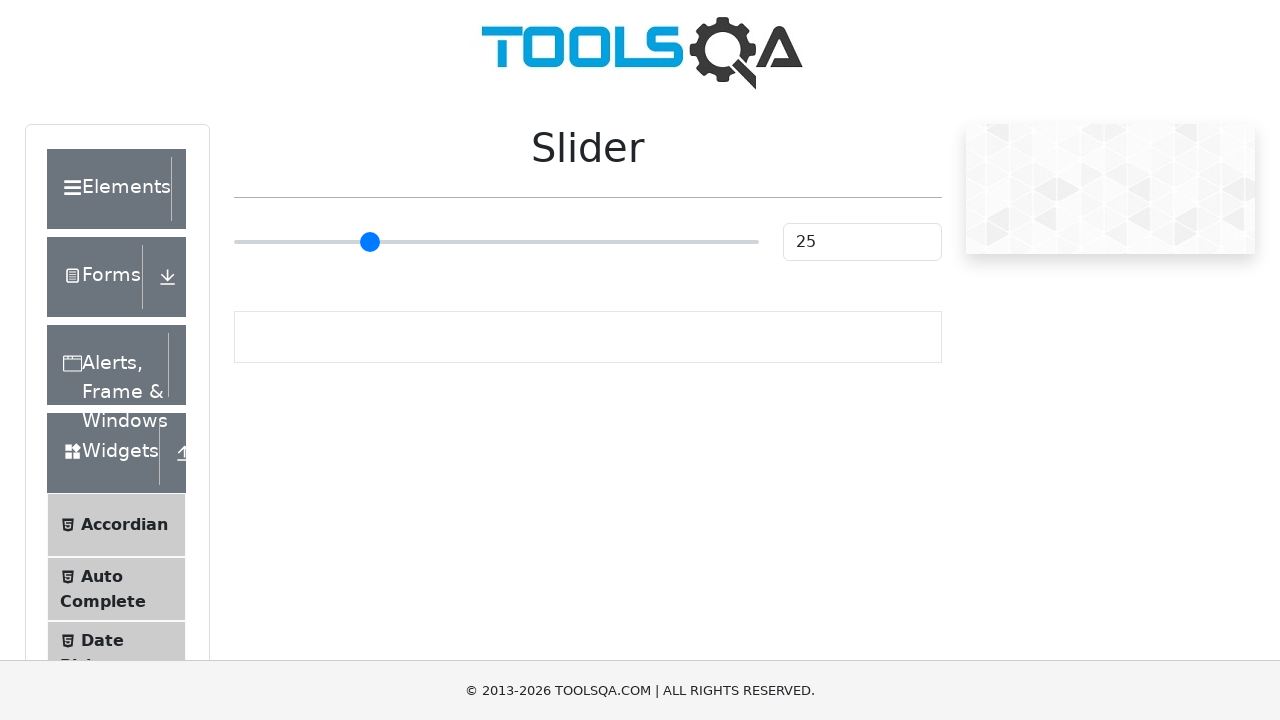

Slider element loaded and visible
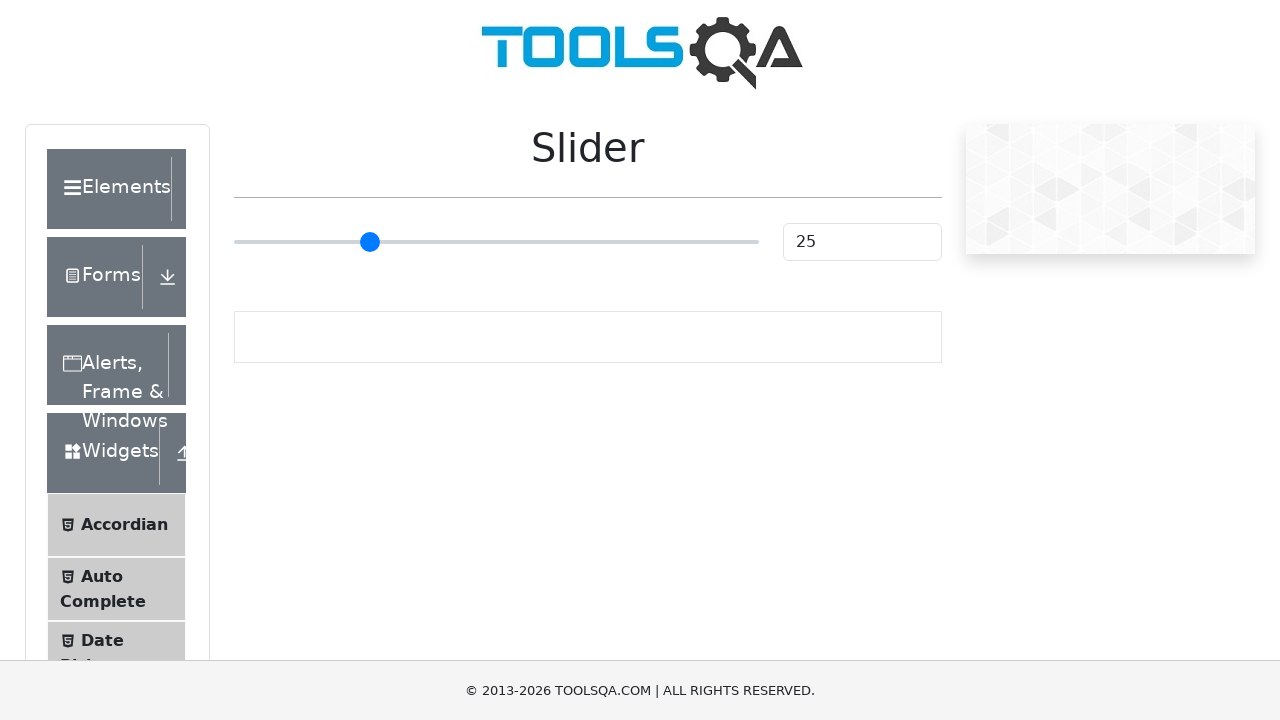

Set slider value to 75 using JavaScript
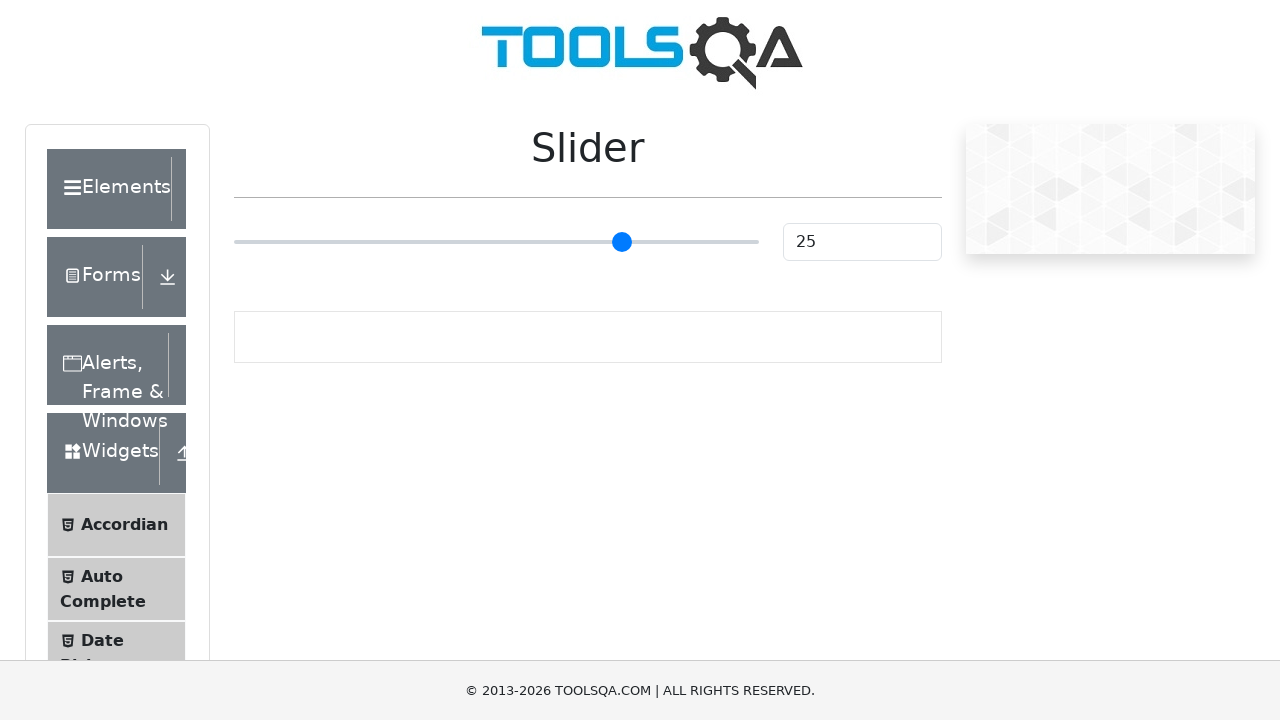

Triggered input event to register slider value change
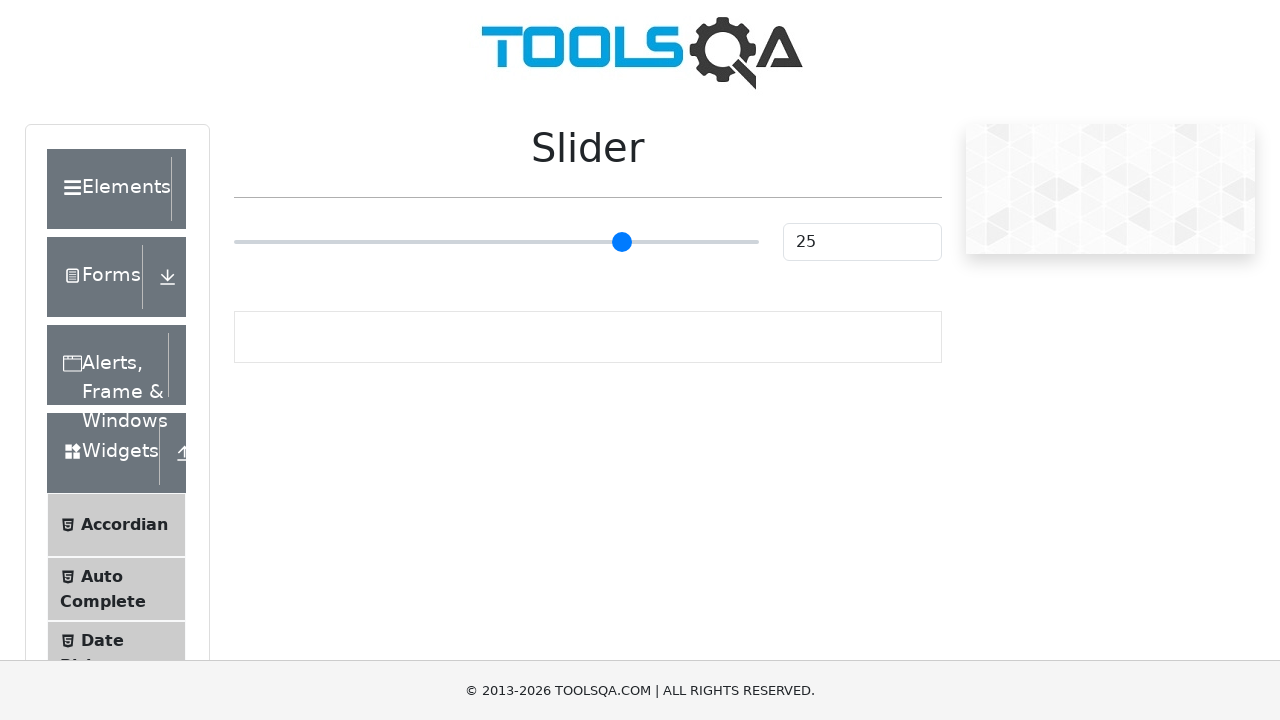

Slider value display updated and visible
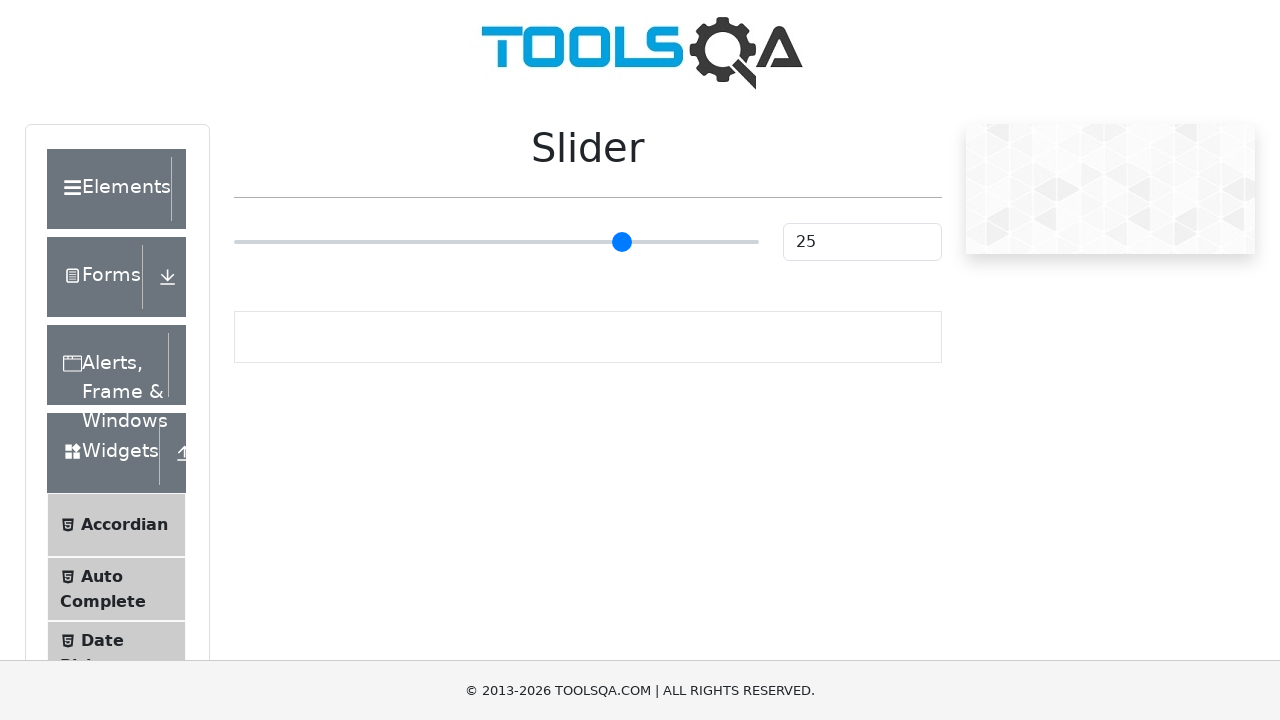

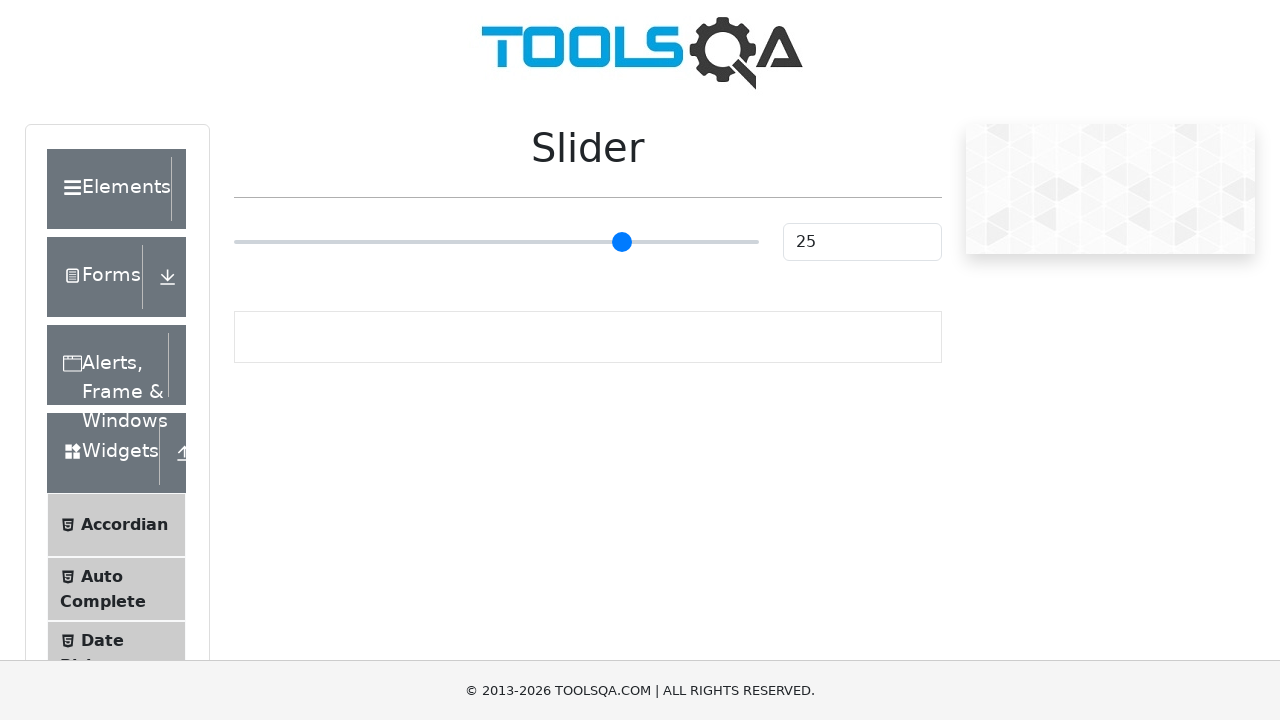